Tests table filtering functionality by entering "Rice" in the search field and verifying that filtered results match the expected items

Starting URL: https://rahulshettyacademy.com/seleniumPractise/#/offers

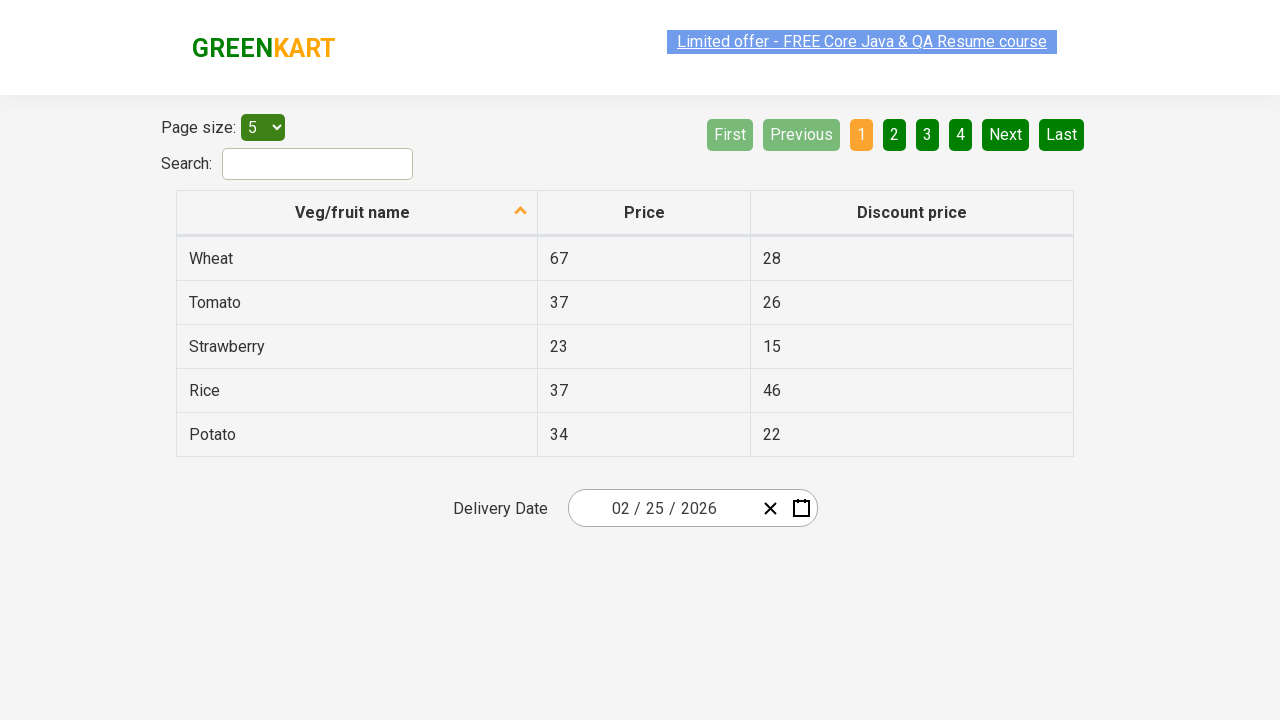

Entered 'Rice' in the search field on //input[@id='search-field']
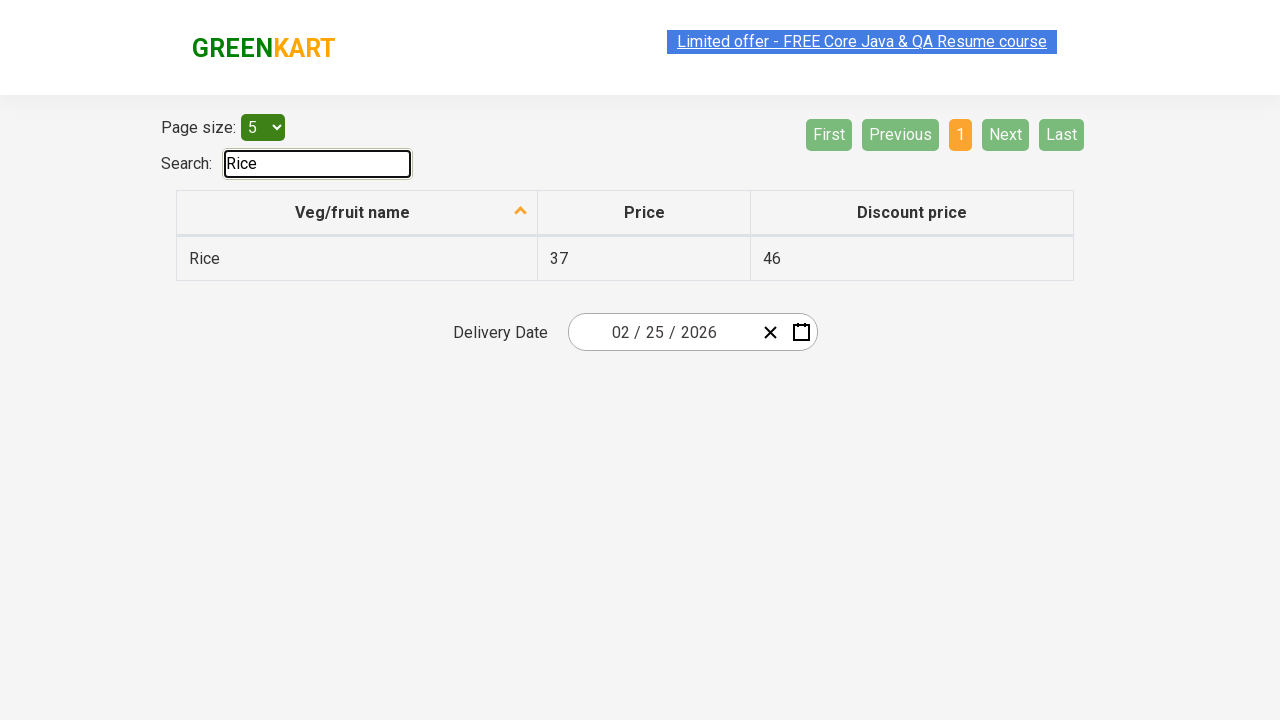

Waited for table to update with filtered results
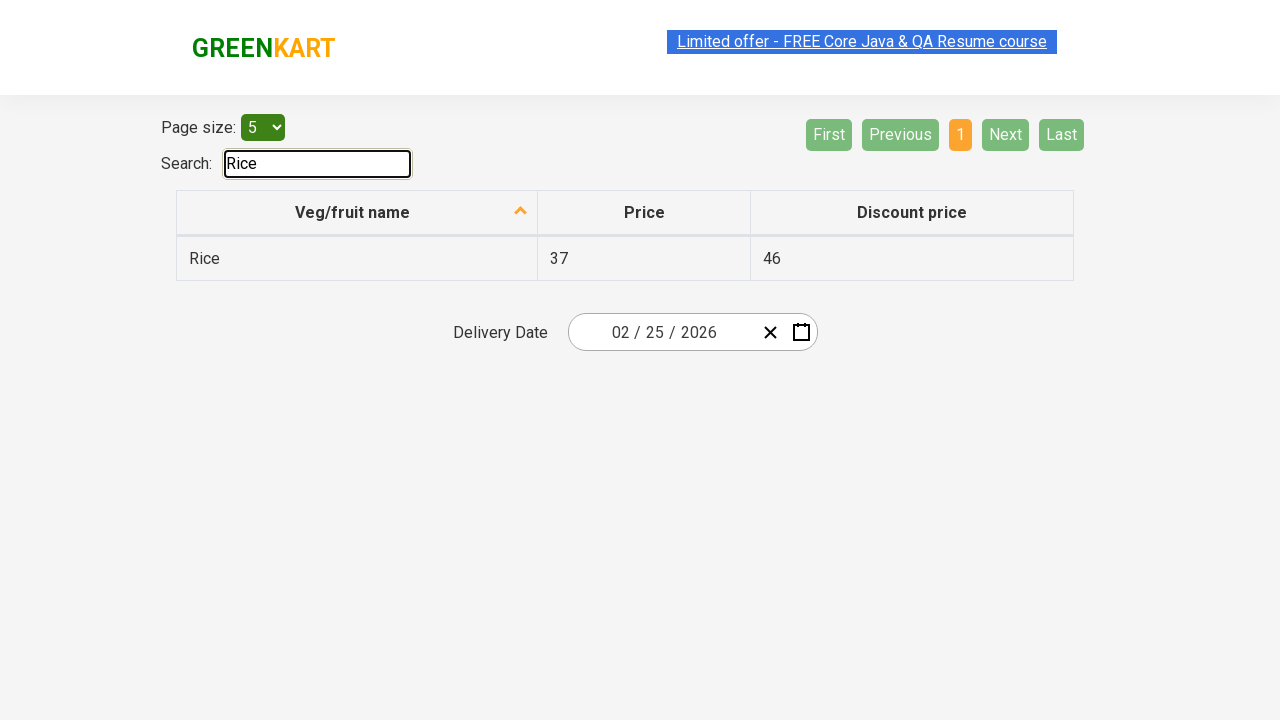

Retrieved all items from the filtered table
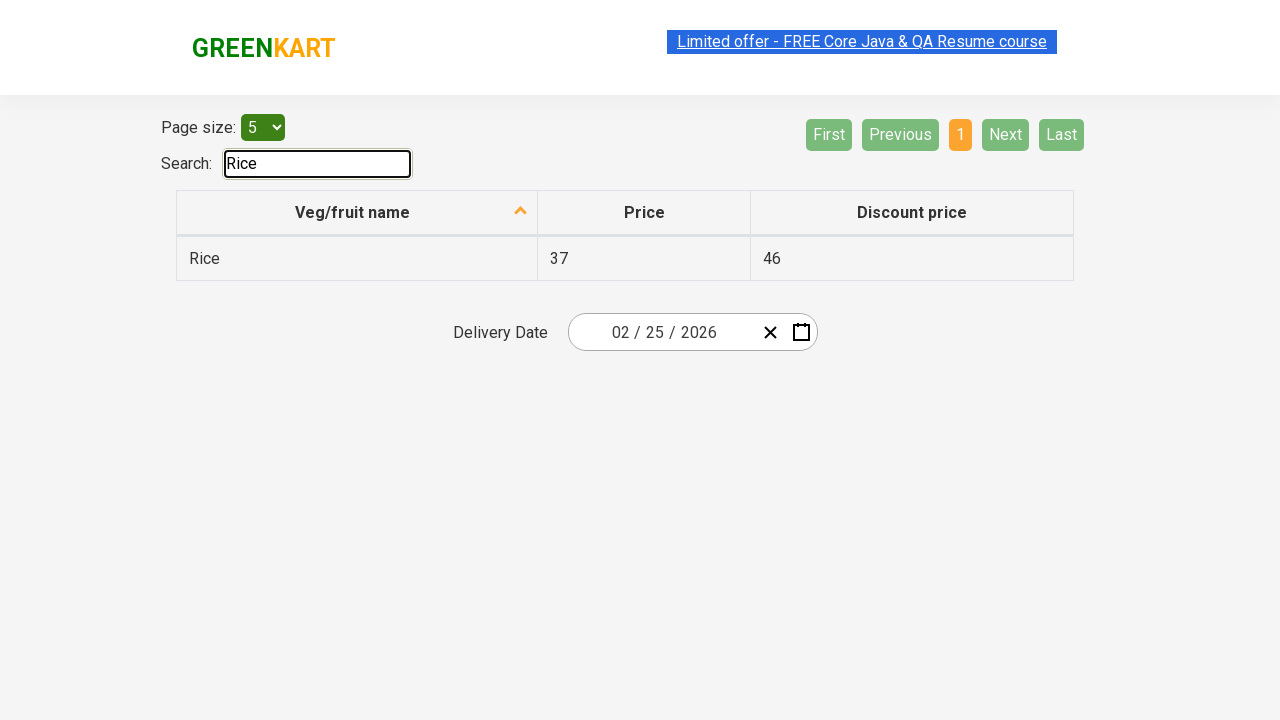

Filtered items to those containing 'Rice': 1 items found
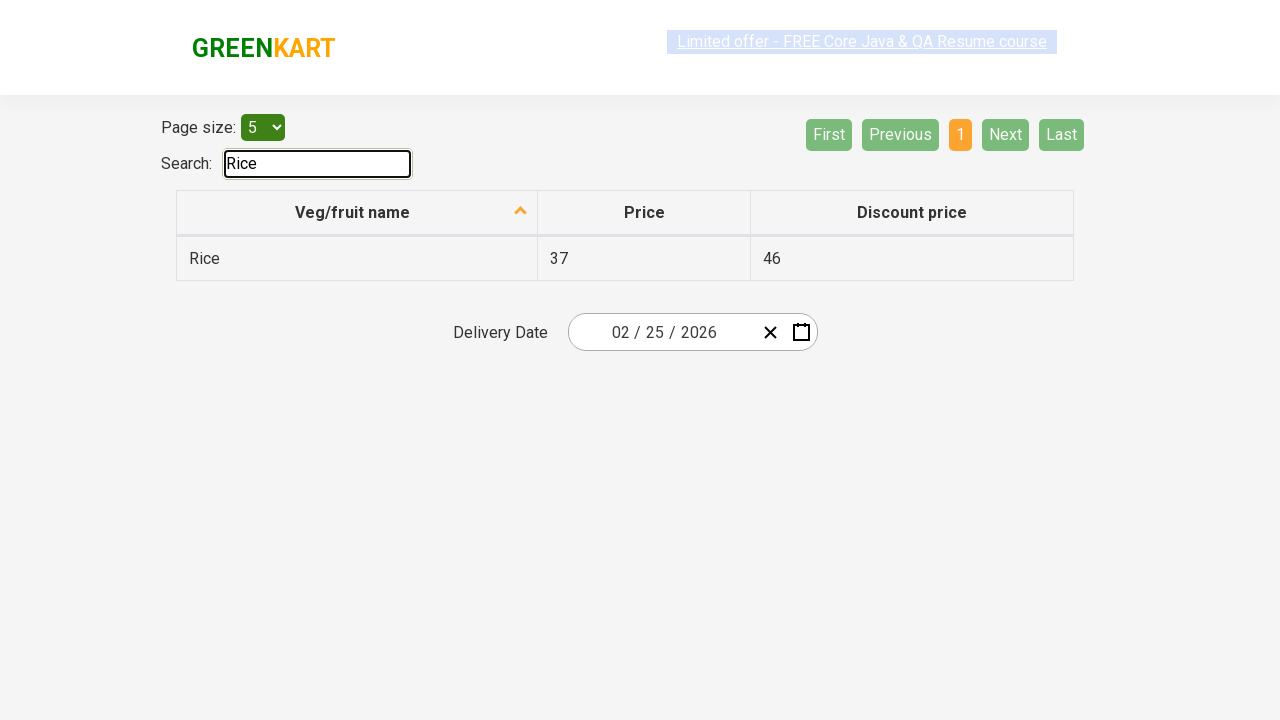

Verified all 1 visible items contain 'Rice'
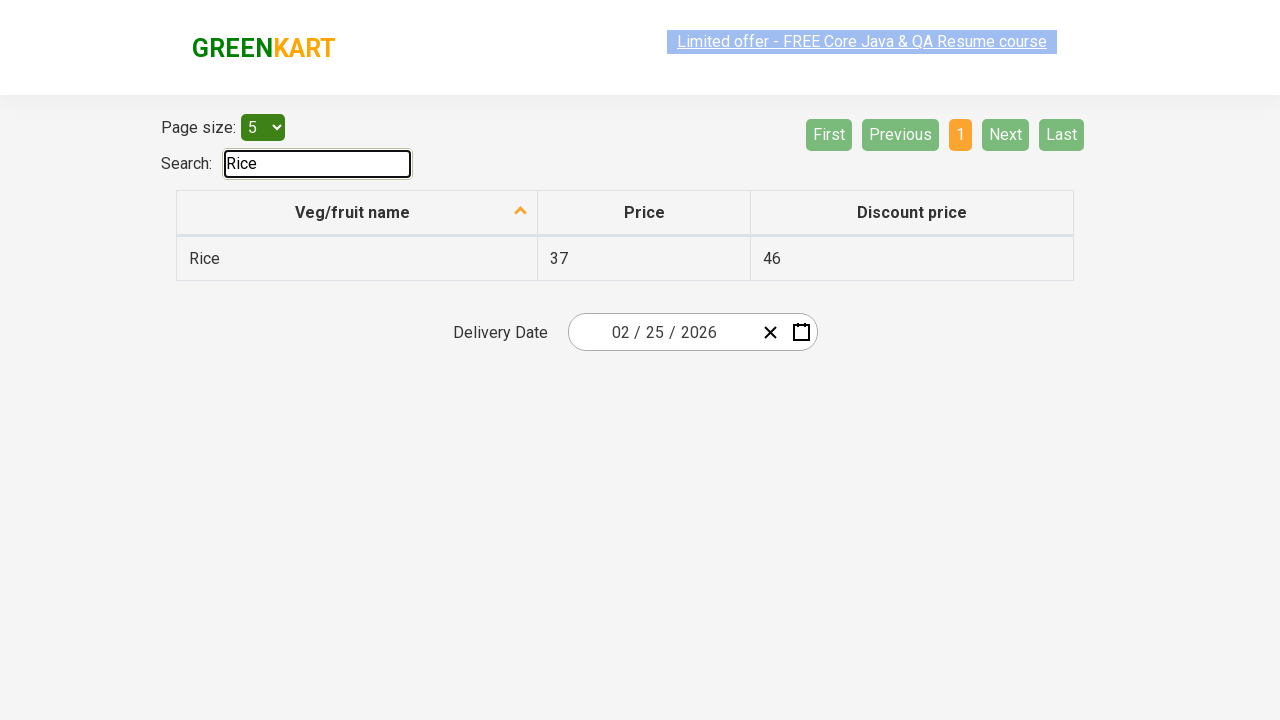

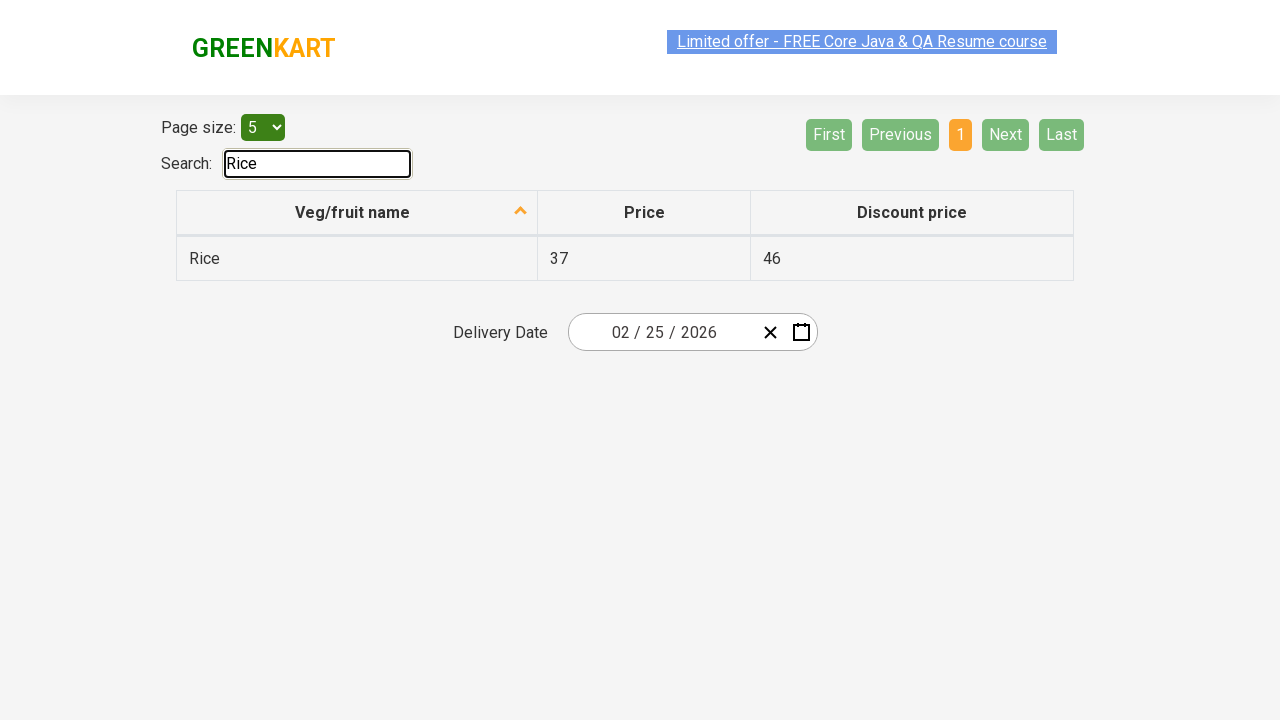